Tests multiple file upload functionality by uploading two files to a file input and verifying both files appear in the upload list

Starting URL: https://davidwalsh.name/demo/multiple-file-upload.php

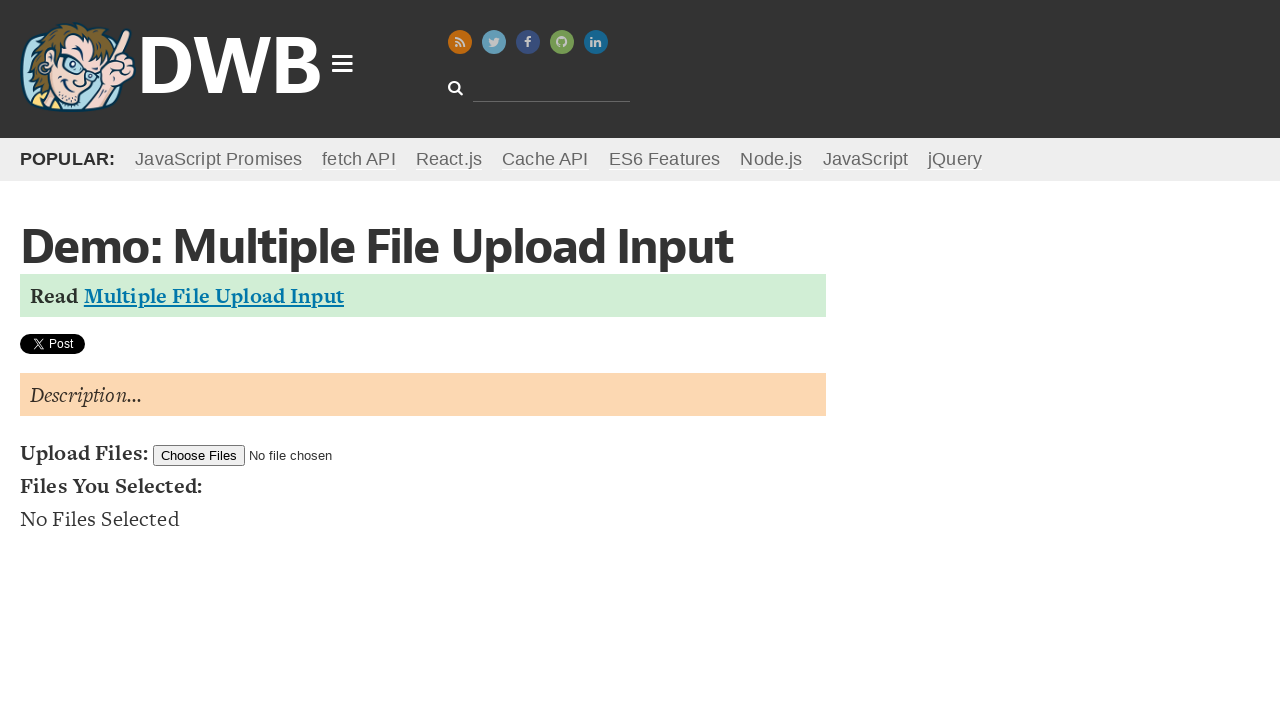

Created temporary directory for test files
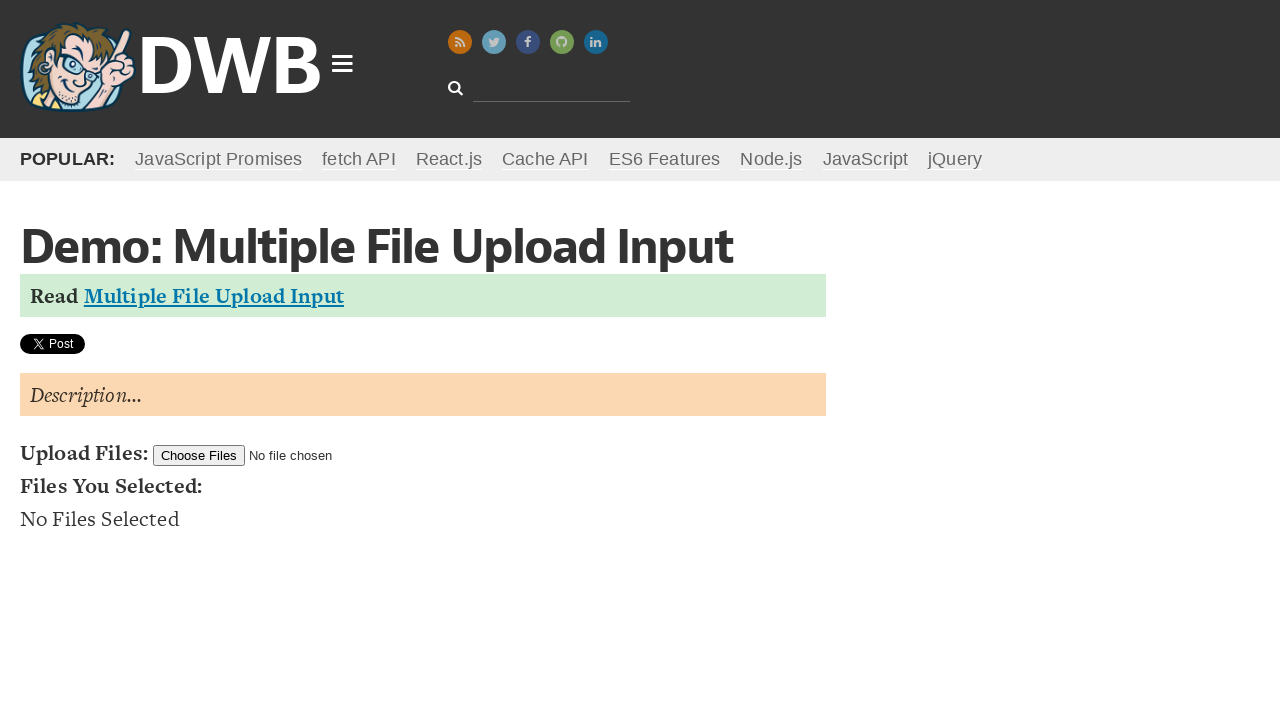

Created first test file (test_file_1.xls)
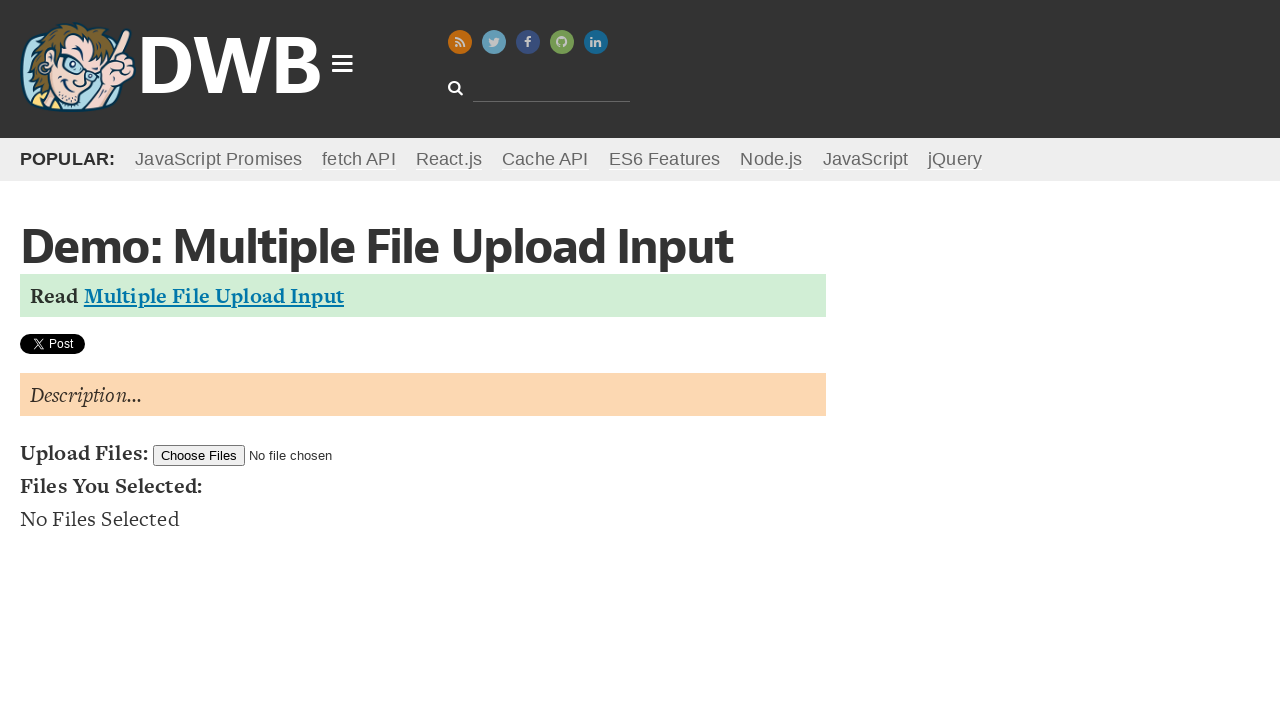

Created second test file (test_file_2.xls)
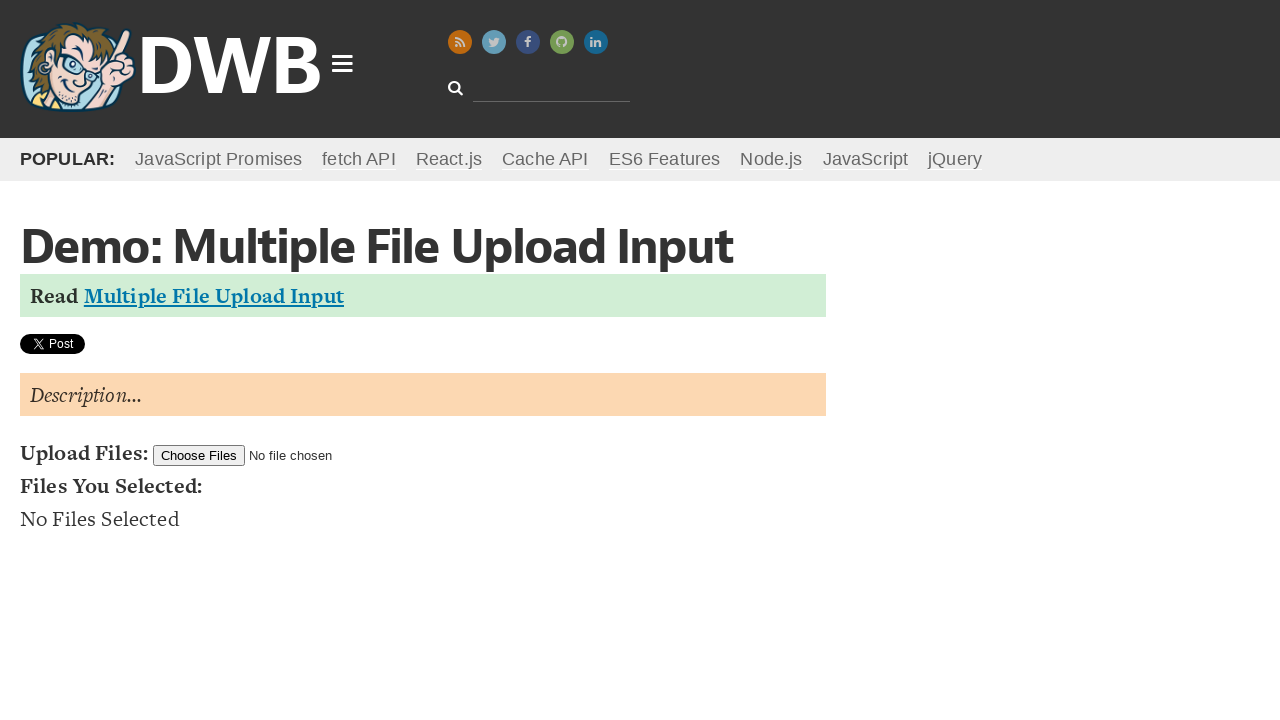

Uploaded two files (test_file_1.xls and test_file_2.xls) to the file input
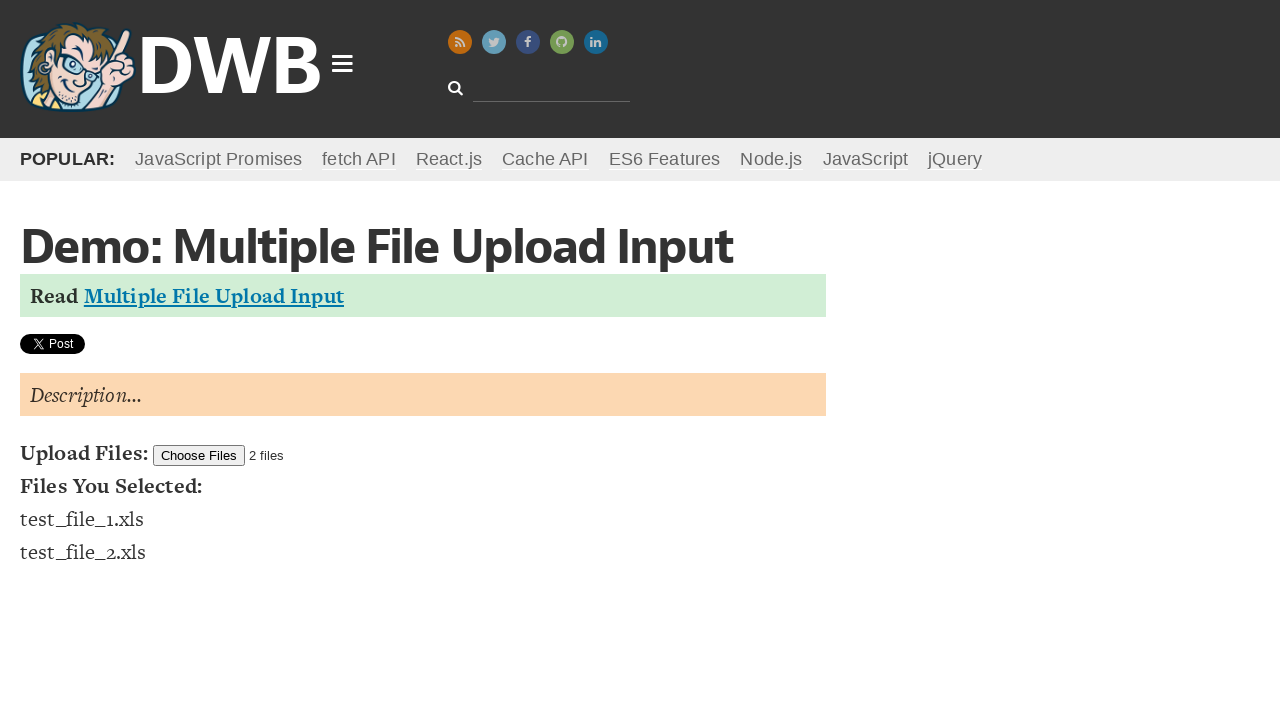

File list appeared with uploaded files
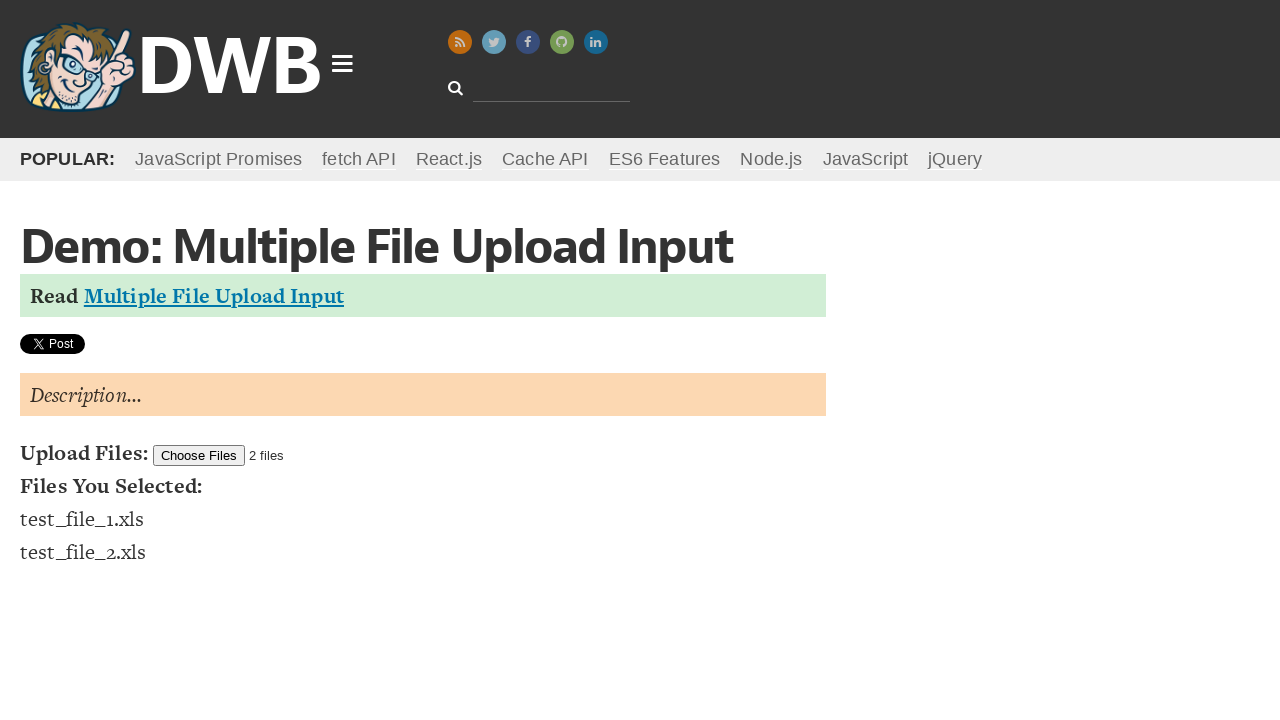

Deleted first temporary test file
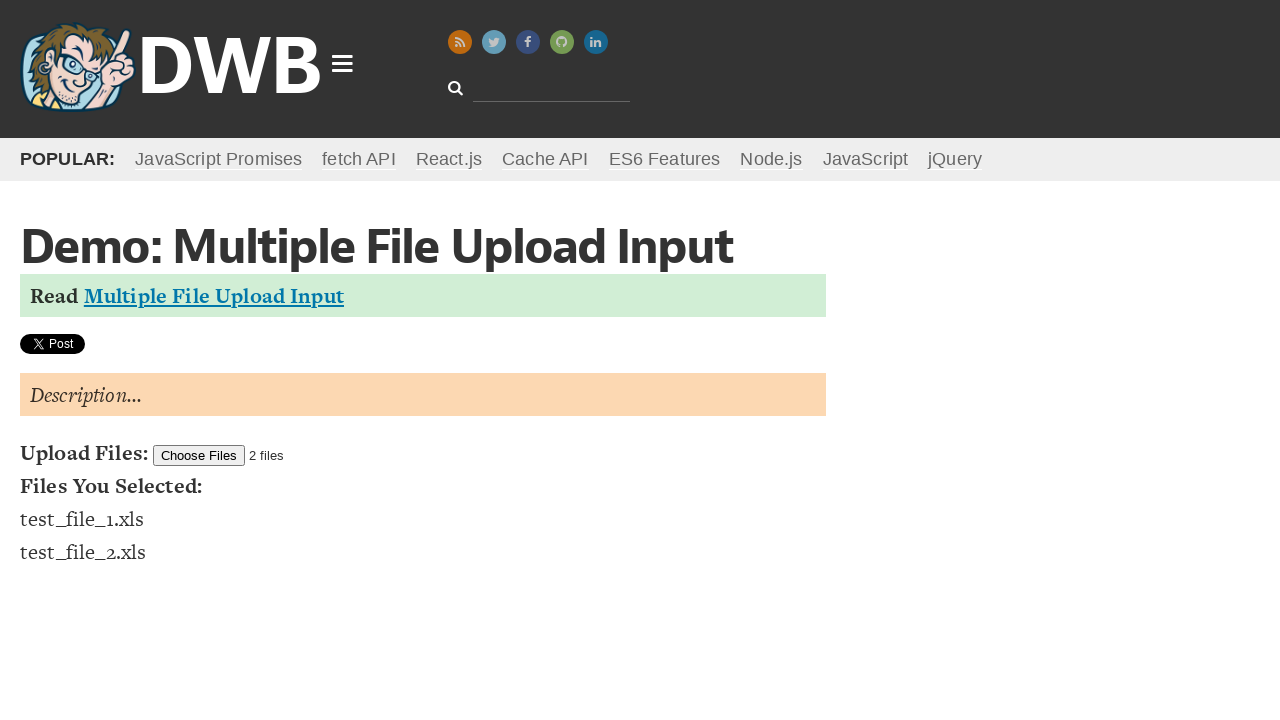

Deleted second temporary test file
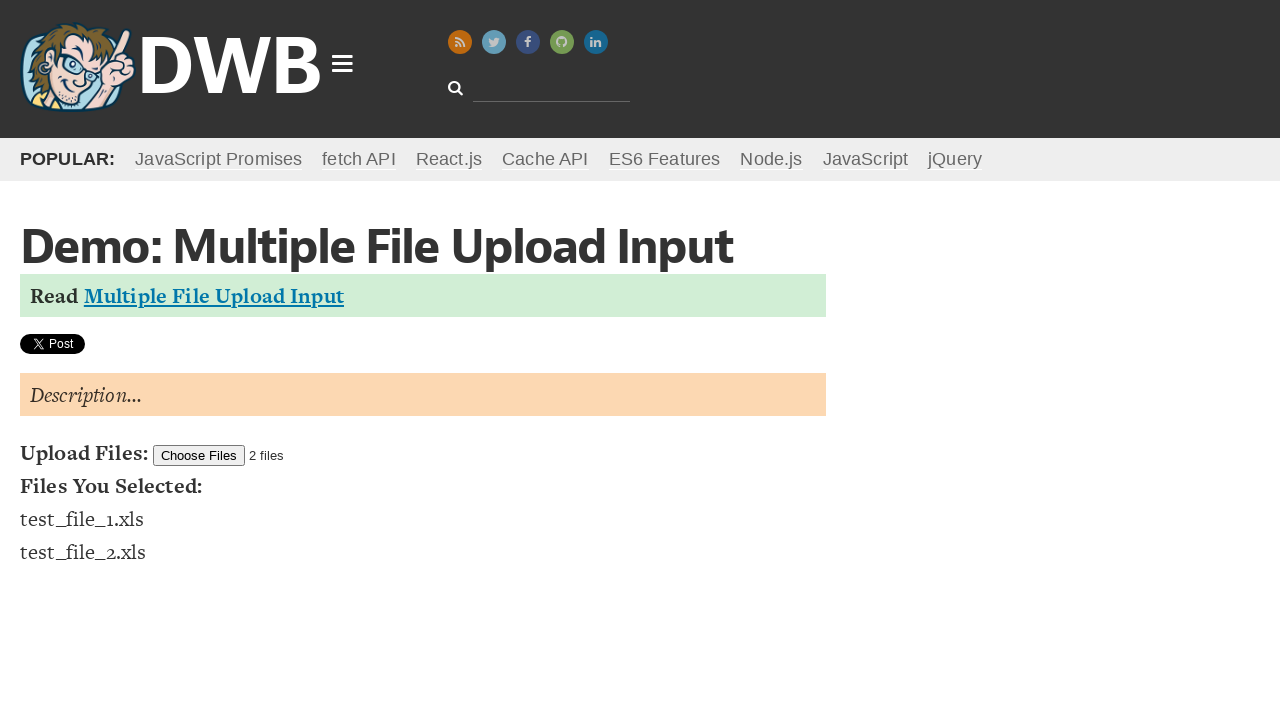

Removed temporary directory
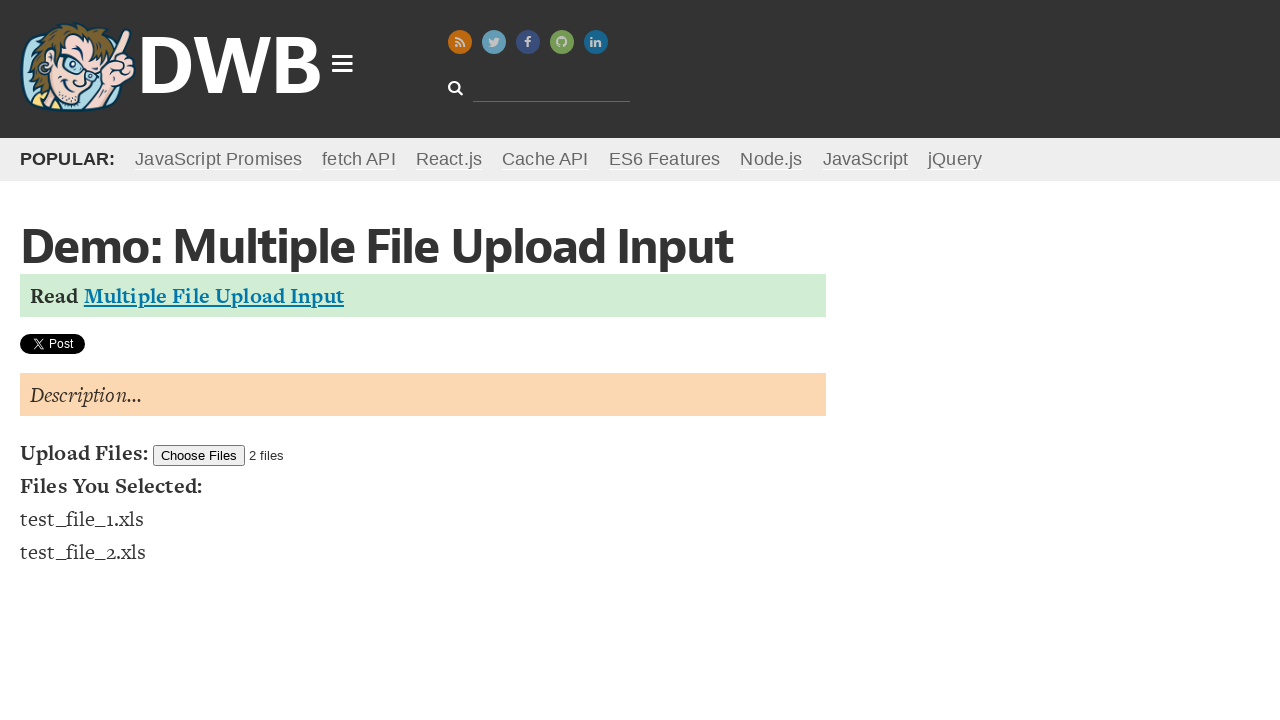

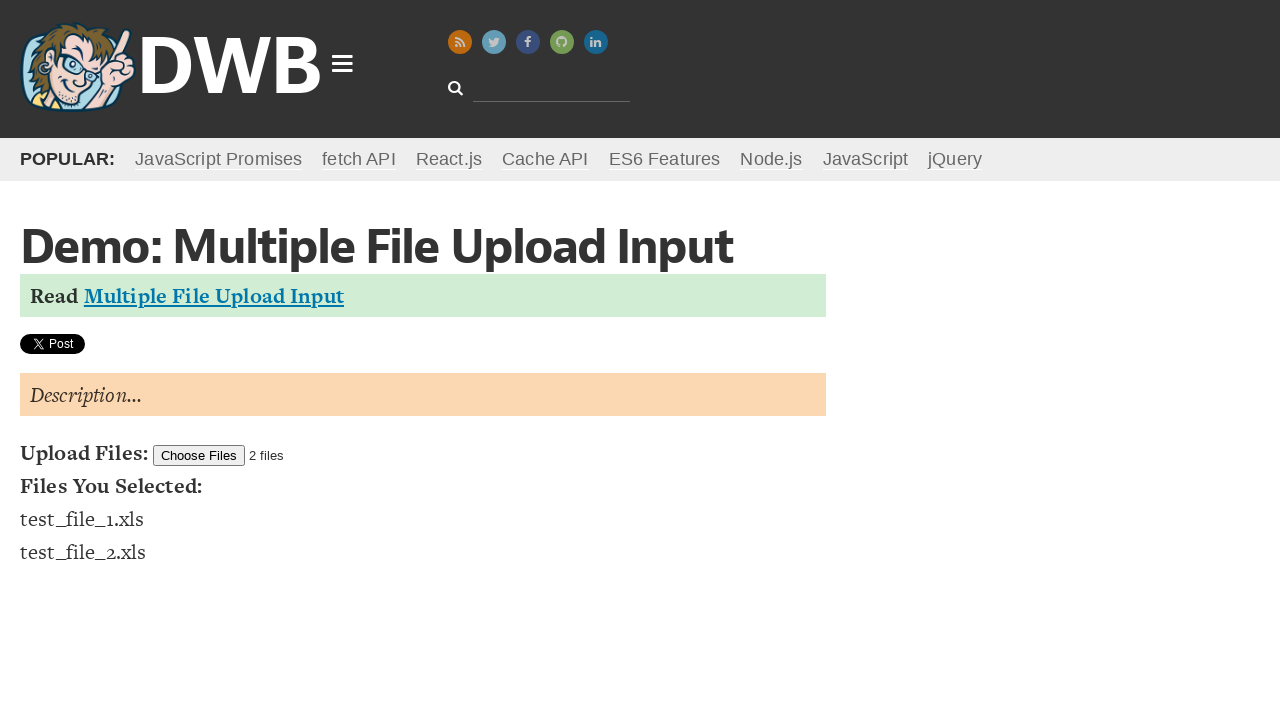